Tests basic WebDriver functionality by navigating to a library system website, verifying page content, and interacting with a login link

Starting URL: http://www.libraryinformationsystem.org

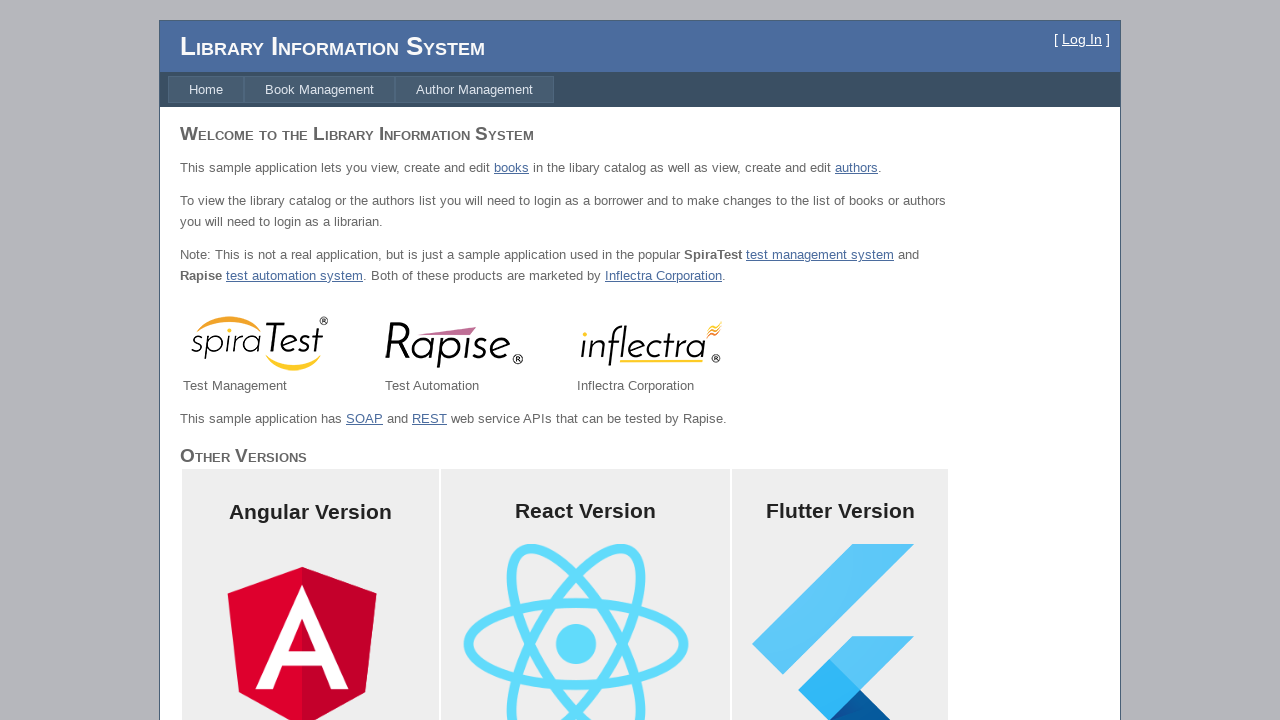

Retrieved body text content
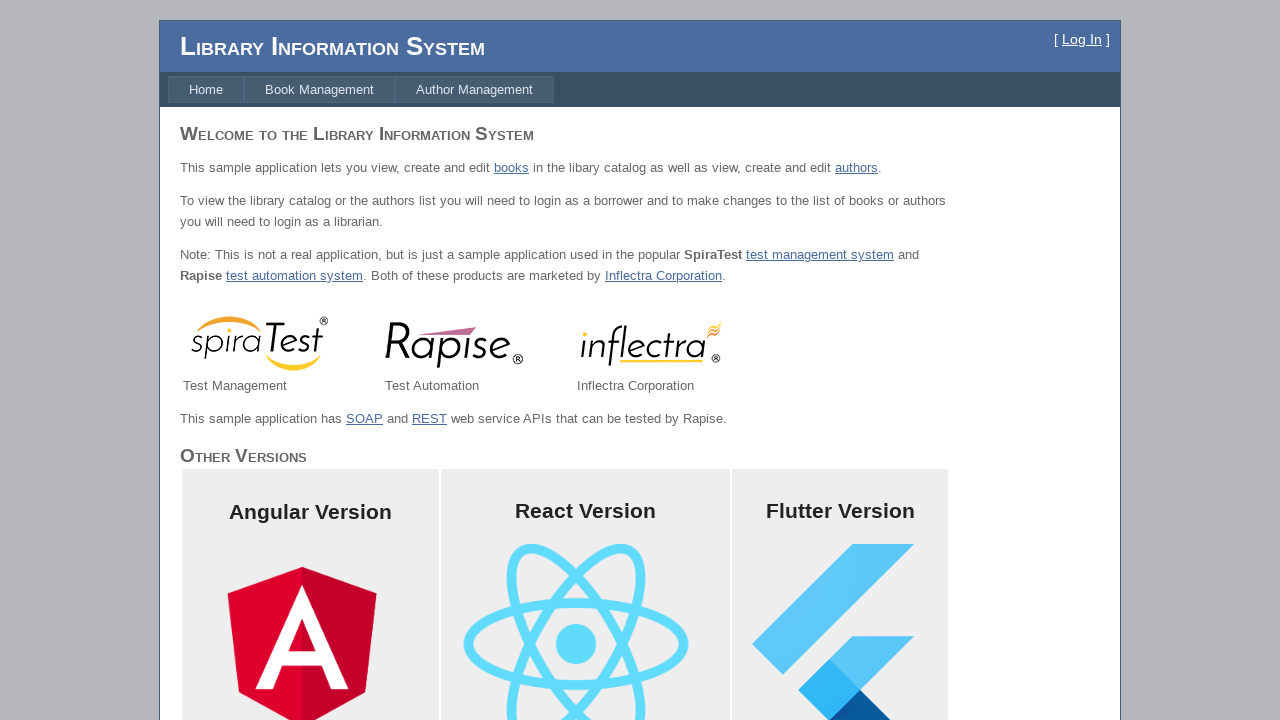

Verified 'Library Information System' text is present in page body
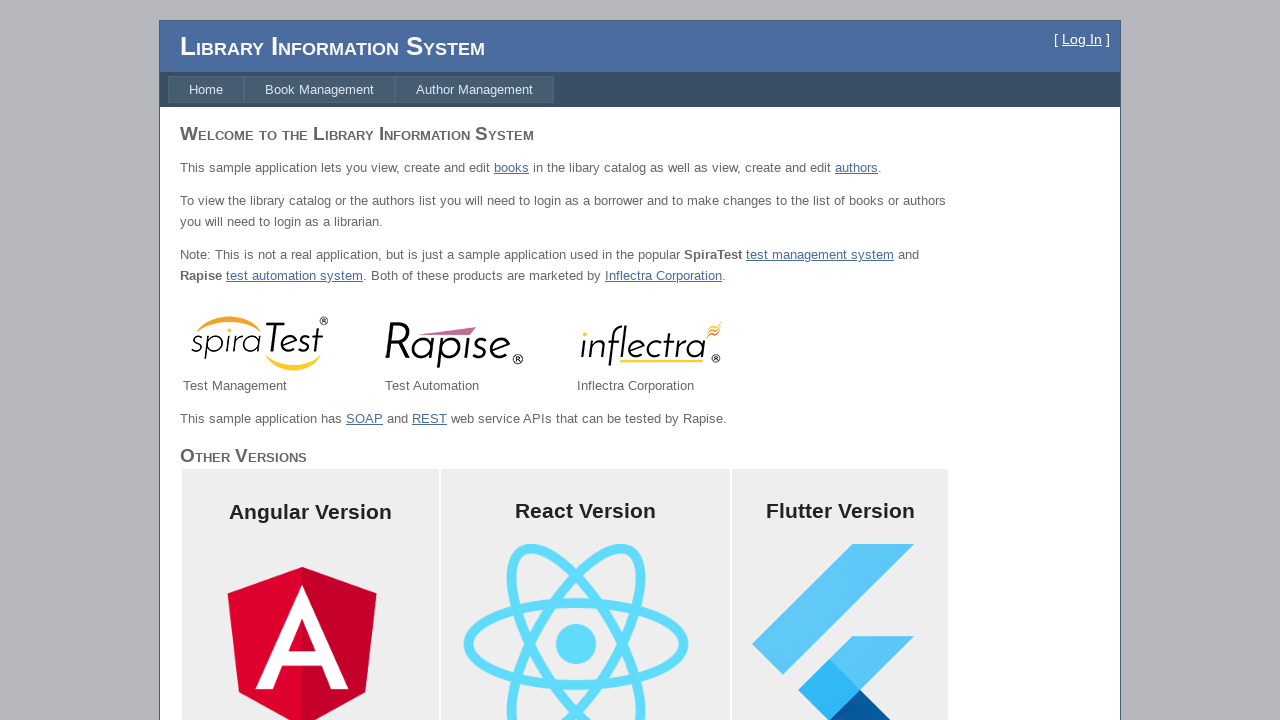

Located login link element by ID 'HeadLoginView_HeadLoginStatus'
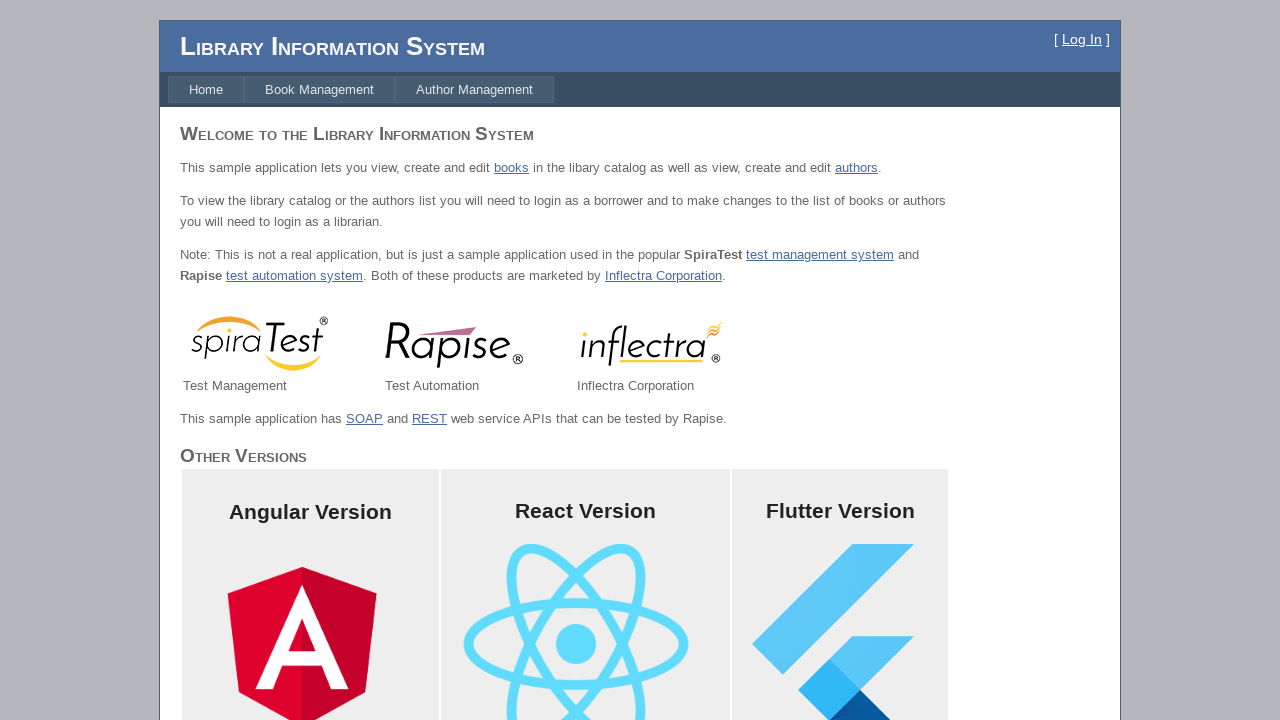

Verified login link is visible
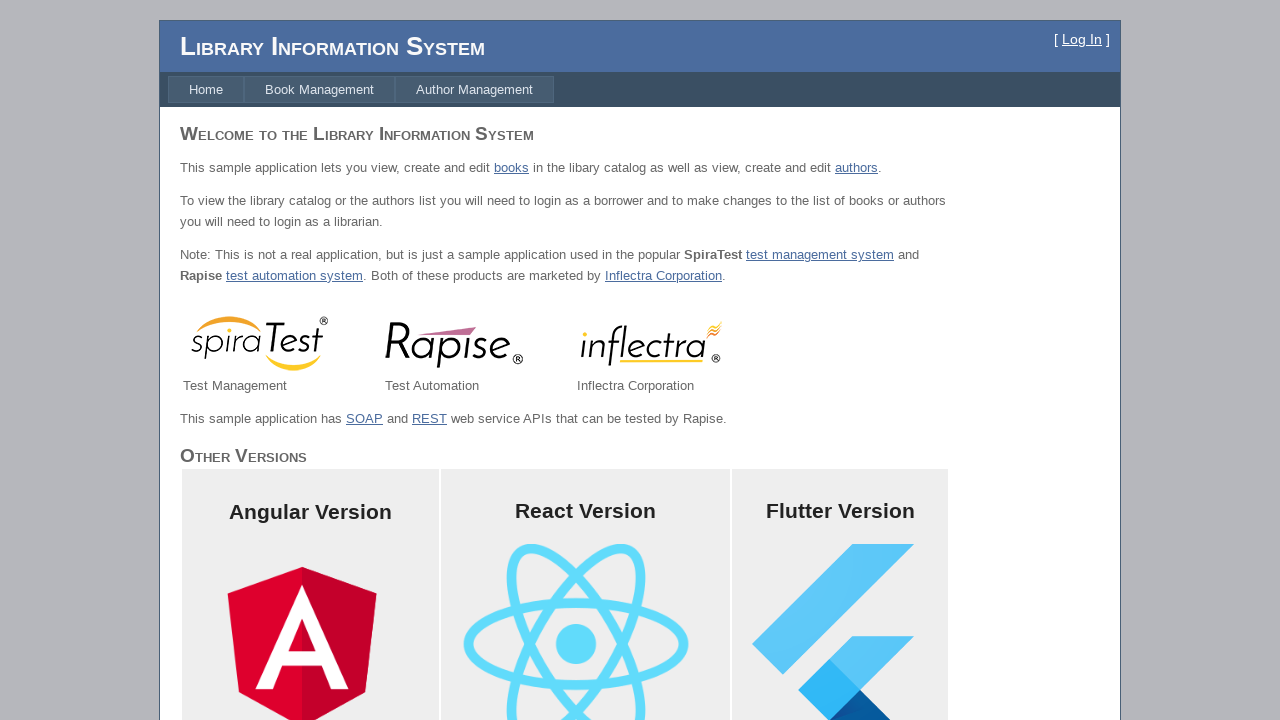

Verified login link is enabled
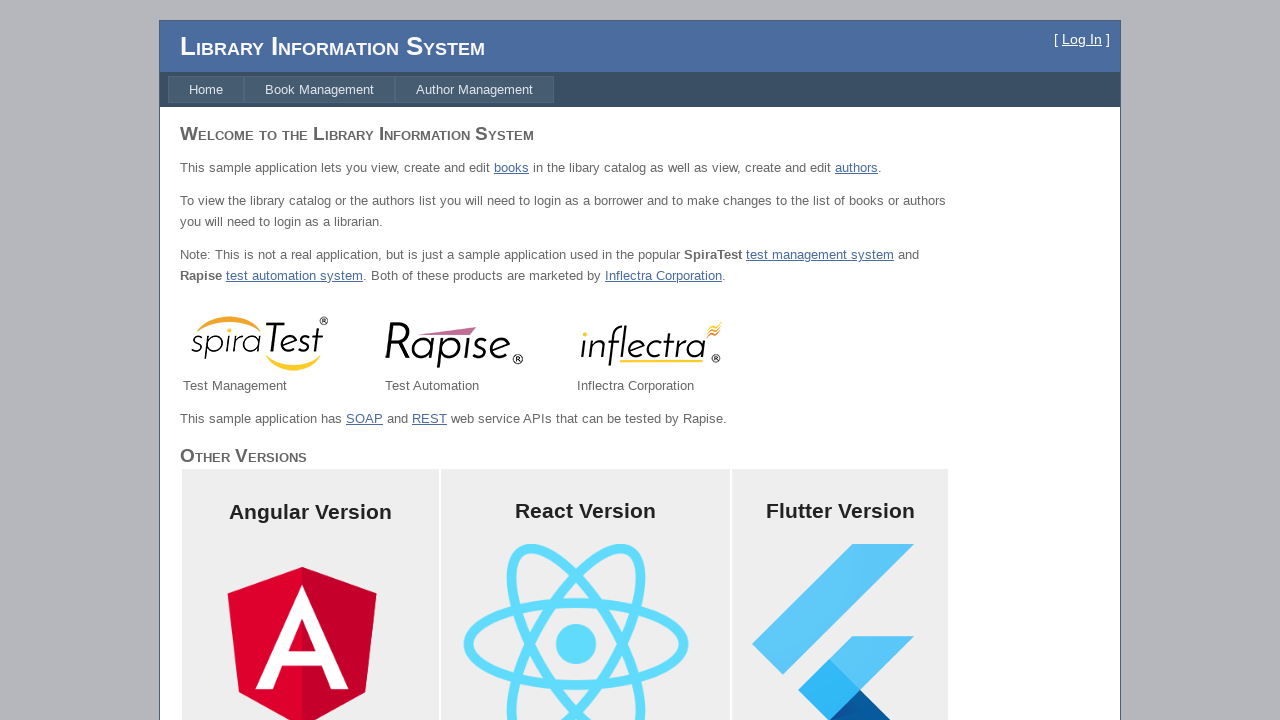

Verified login link has correct id attribute
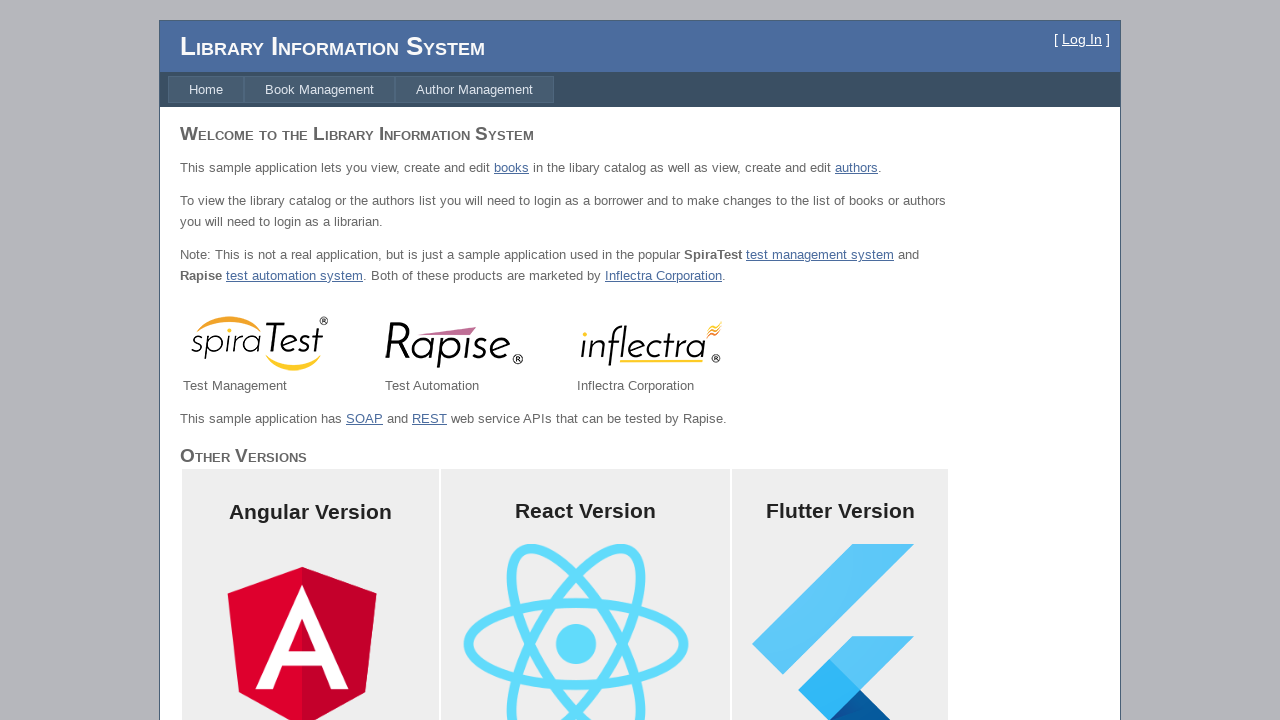

Verified login link displays 'Log In' text
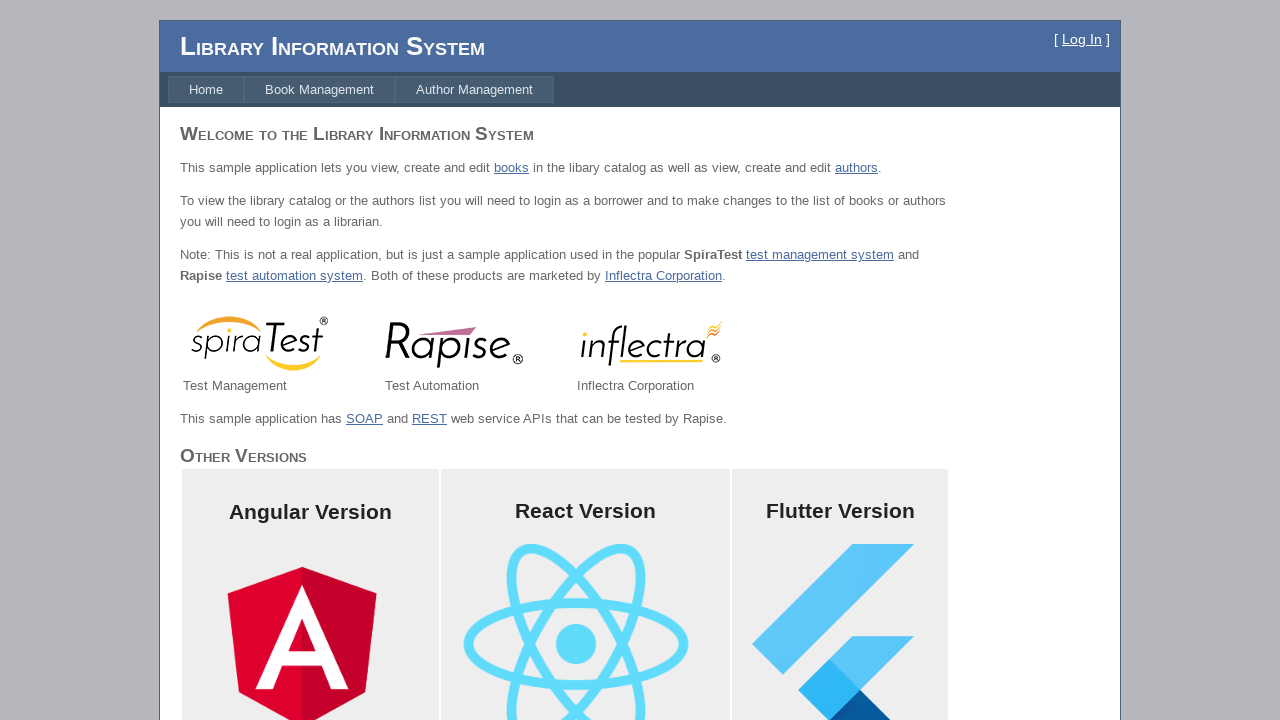

Clicked login link at (1082, 39) on #HeadLoginView_HeadLoginStatus
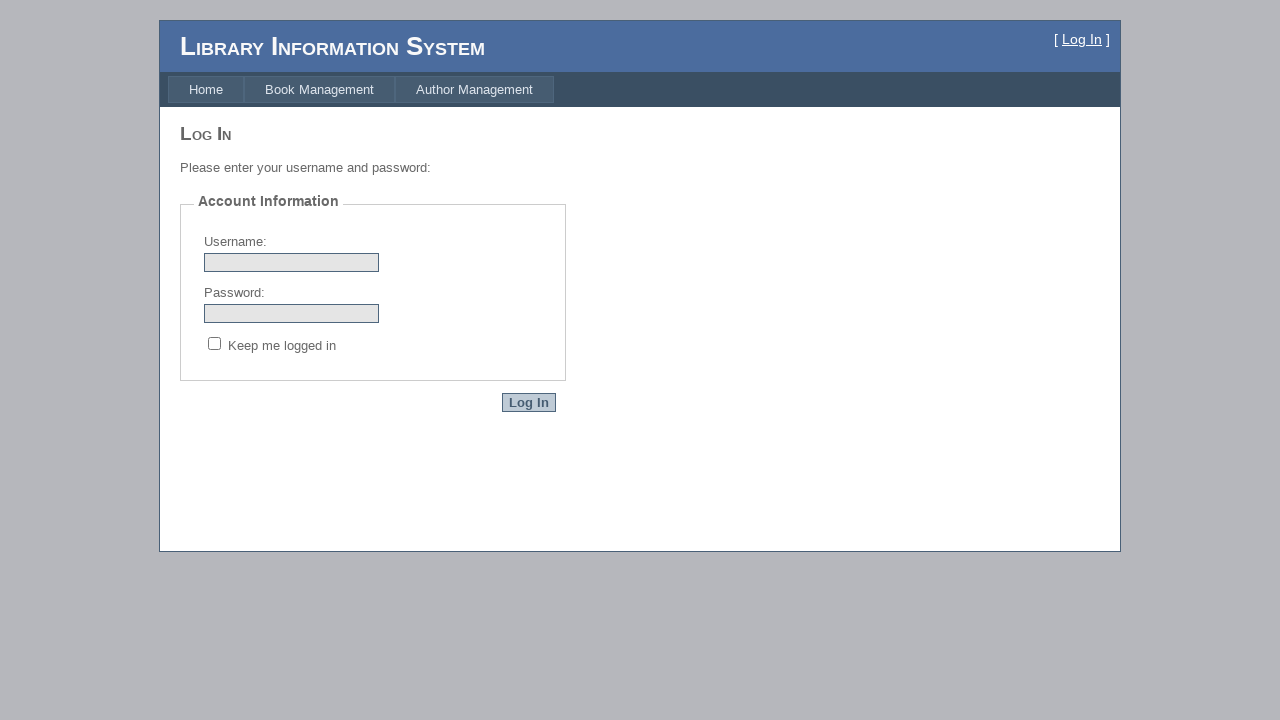

Waited 3 seconds for page to load
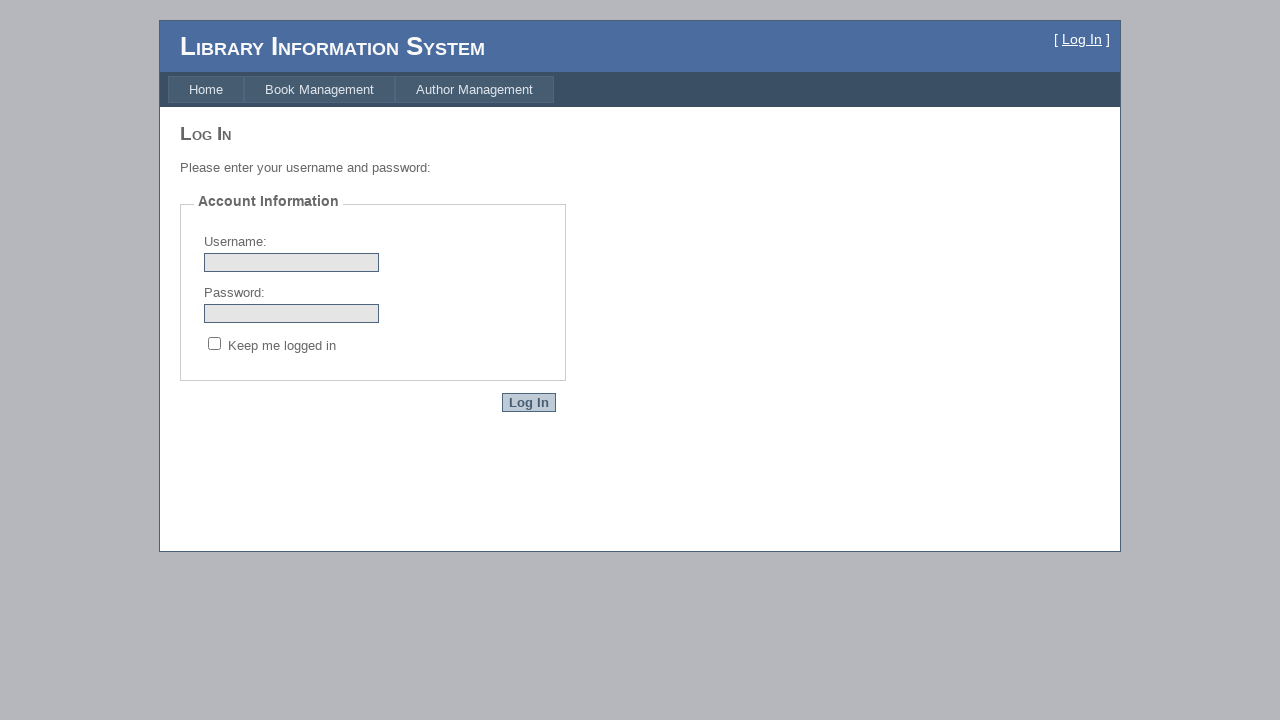

Located username field element
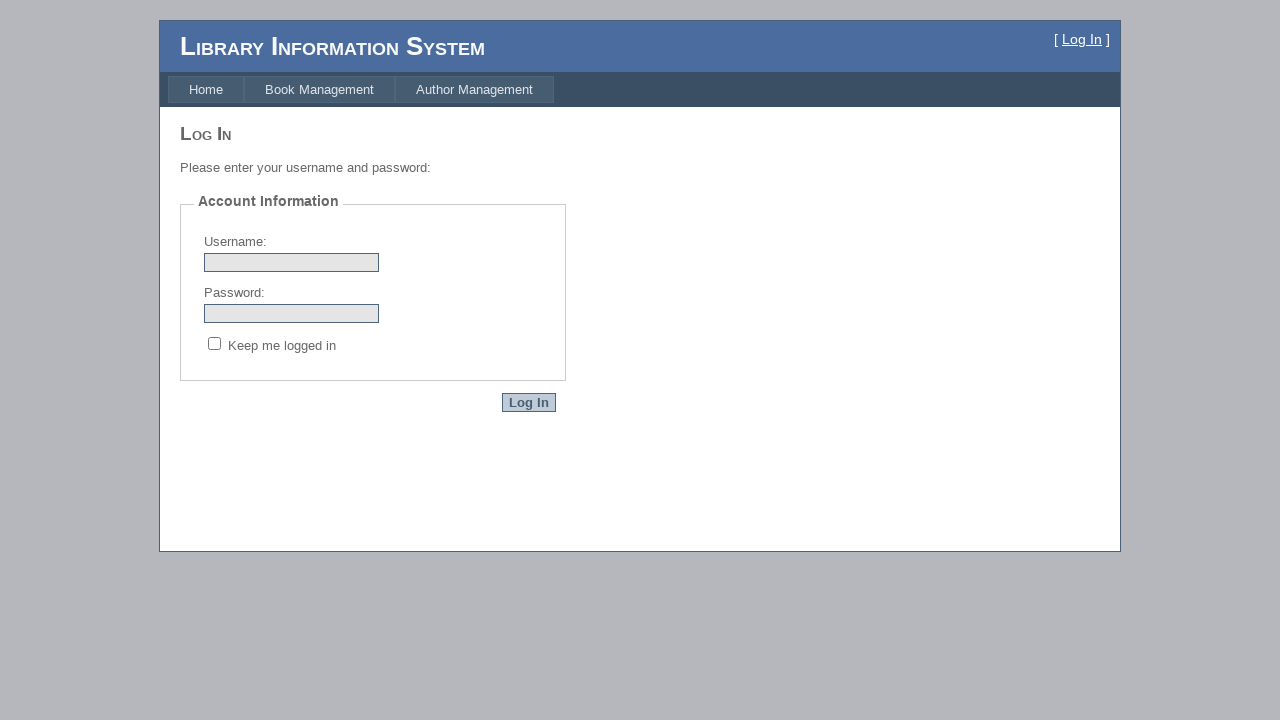

Cleared username field on html > body > form > div:nth-of-type(3) > div:nth-of-type(2) > div:nth-of-type(2
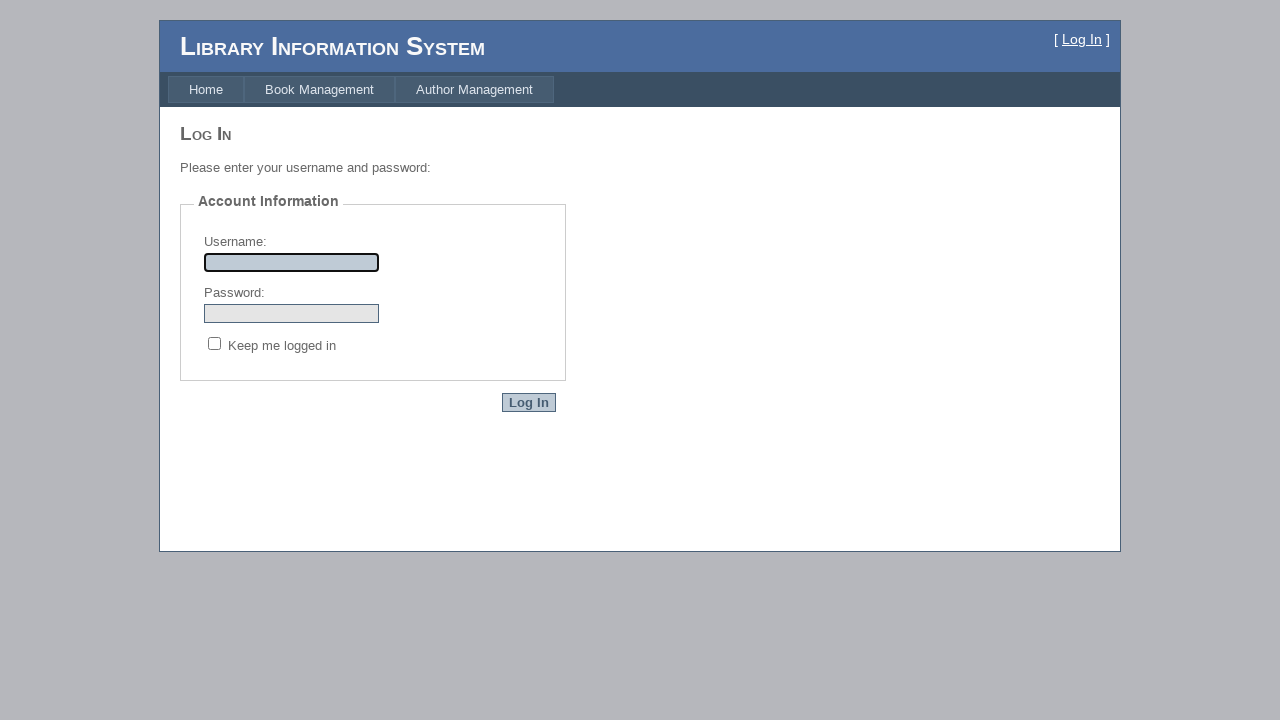

Clicked username field at (291, 262) on html > body > form > div:nth-of-type(3) > div:nth-of-type(2) > div:nth-of-type(2
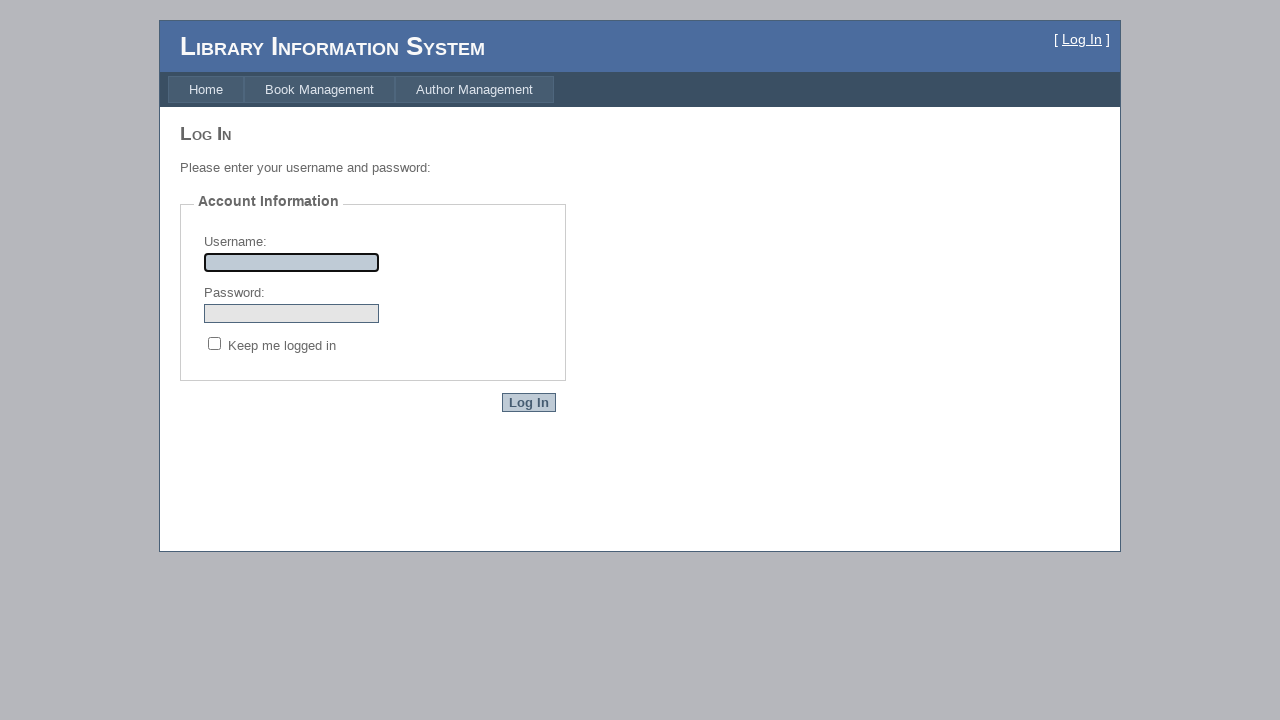

Clicked username field at specific position (5, 5) at (210, 259) on html > body > form > div:nth-of-type(3) > div:nth-of-type(2) > div:nth-of-type(2
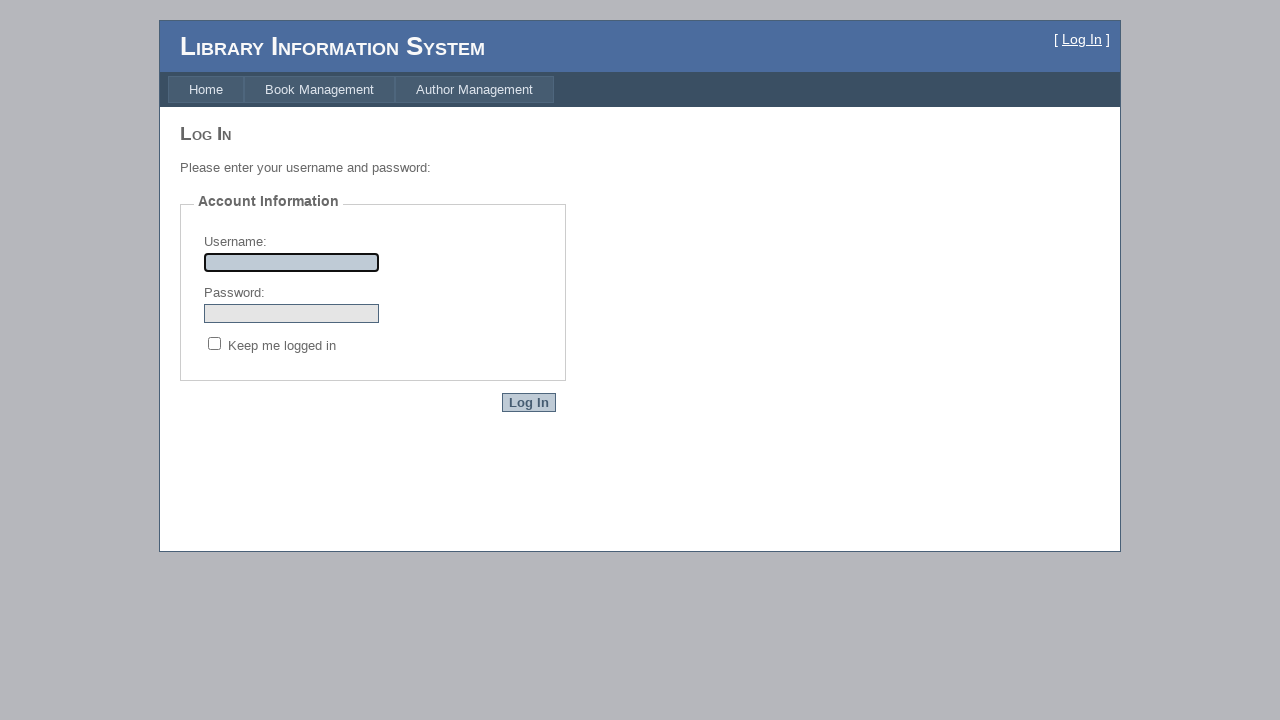

Double-clicked username field at (291, 262) on html > body > form > div:nth-of-type(3) > div:nth-of-type(2) > div:nth-of-type(2
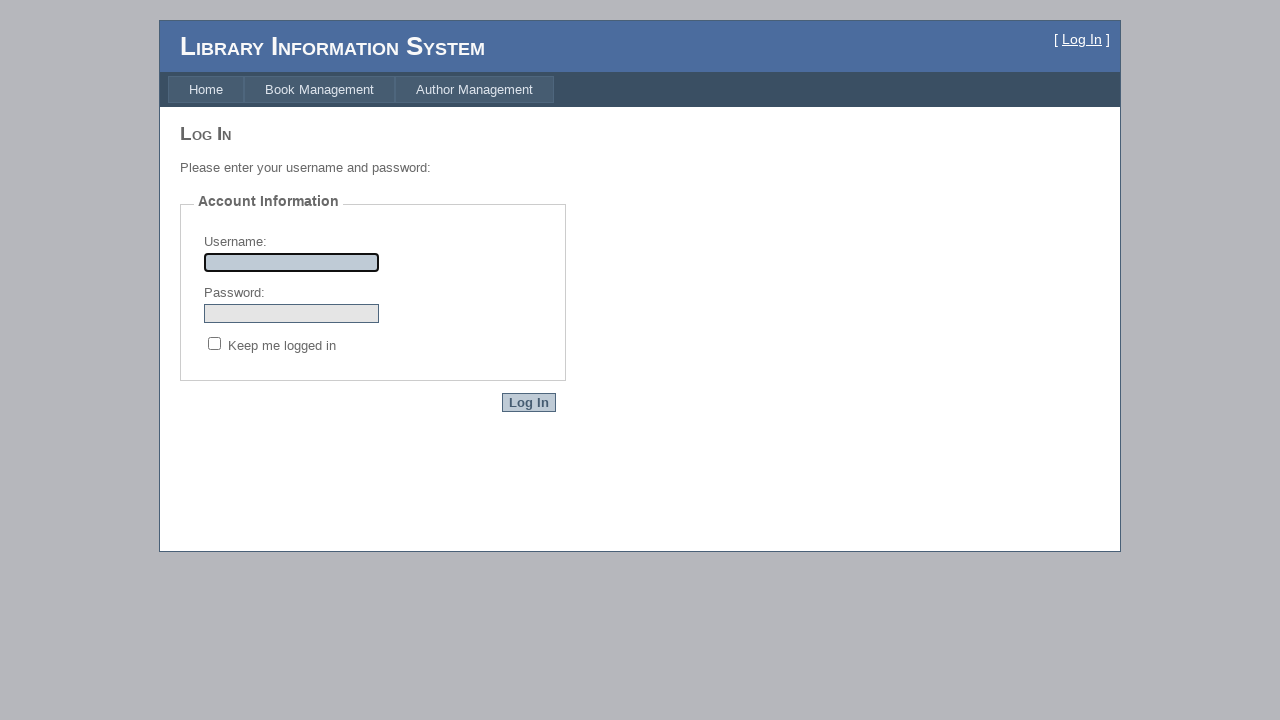

Right-clicked username field using mouse at (204, 253)
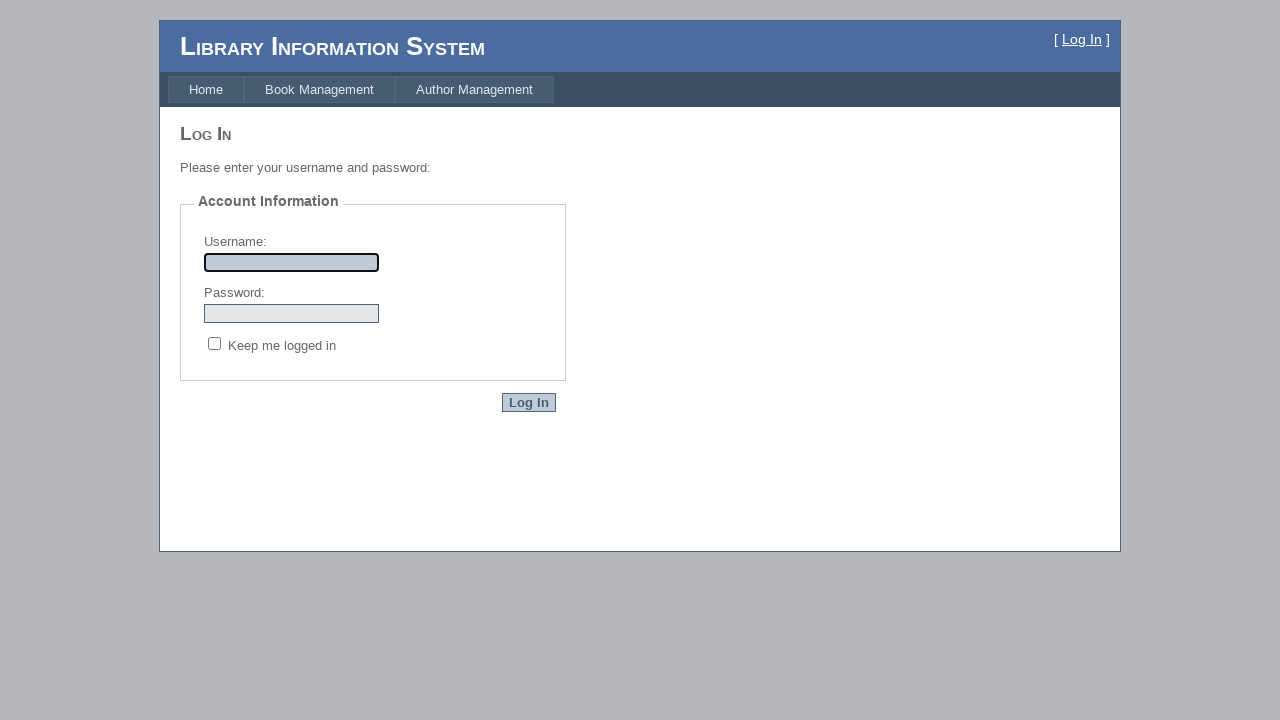

Filled username field with 'librarian' on html > body > form > div:nth-of-type(3) > div:nth-of-type(2) > div:nth-of-type(2
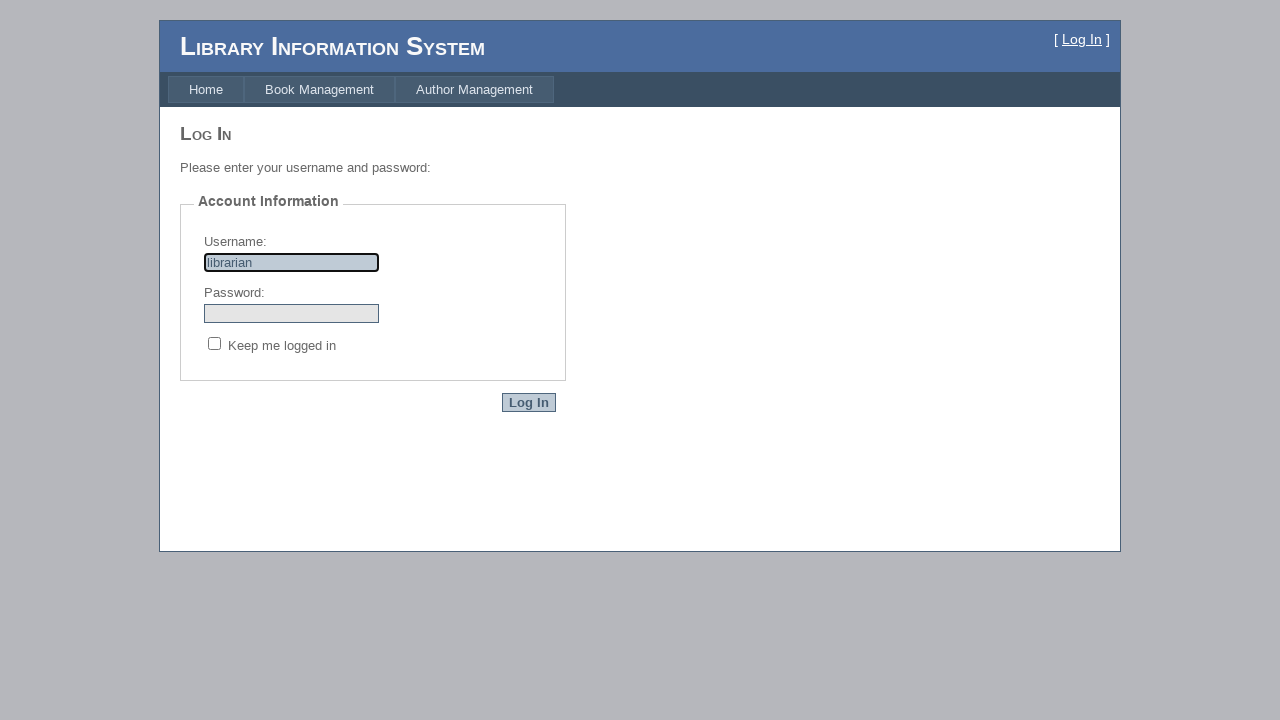

Pressed Enter key in username field on html > body > form > div:nth-of-type(3) > div:nth-of-type(2) > div:nth-of-type(2
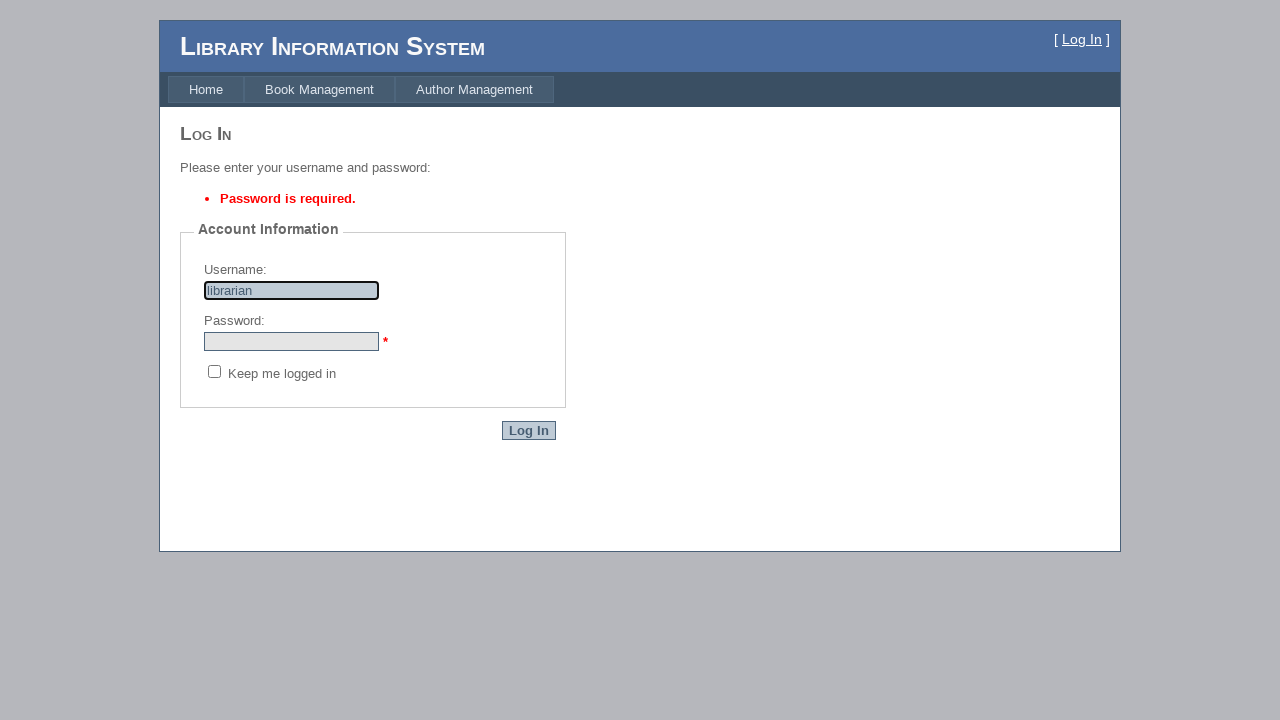

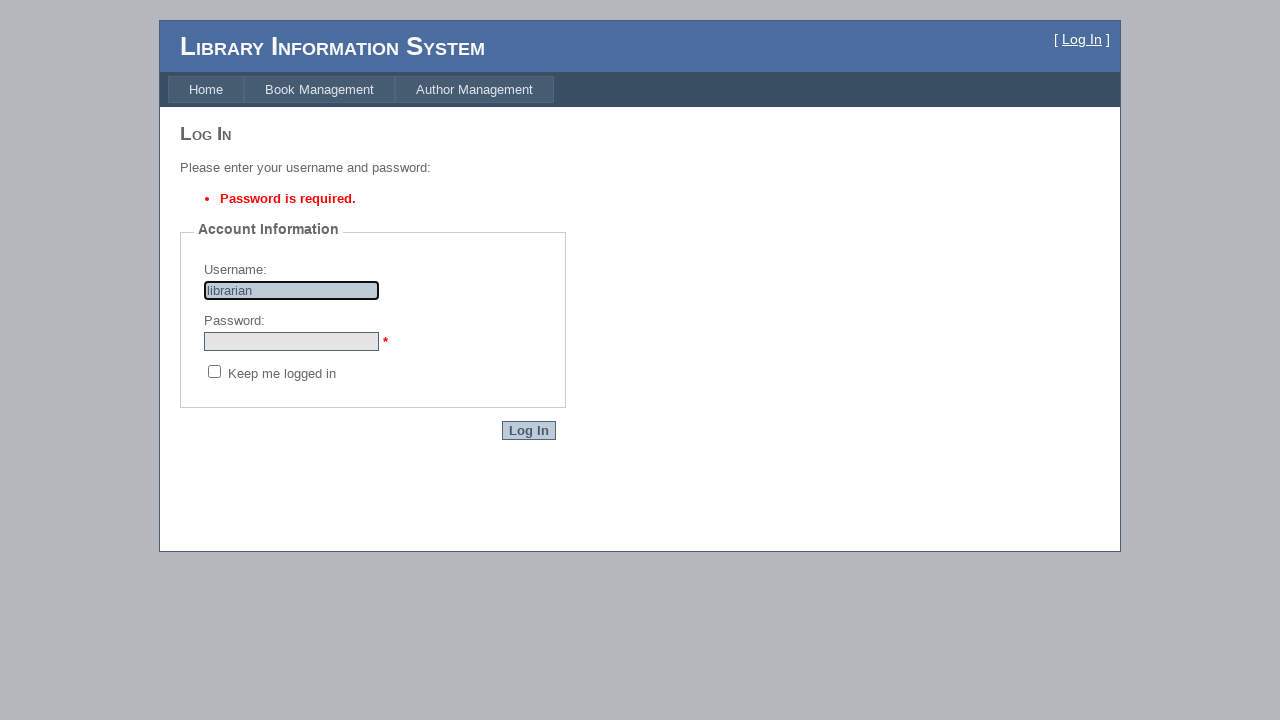